Tests flight booking form by selecting trip type, origin and destination airports, departure date, passenger count, and senior citizen discount, then searches for flights

Starting URL: https://rahulshettyacademy.com/dropdownsPractise/

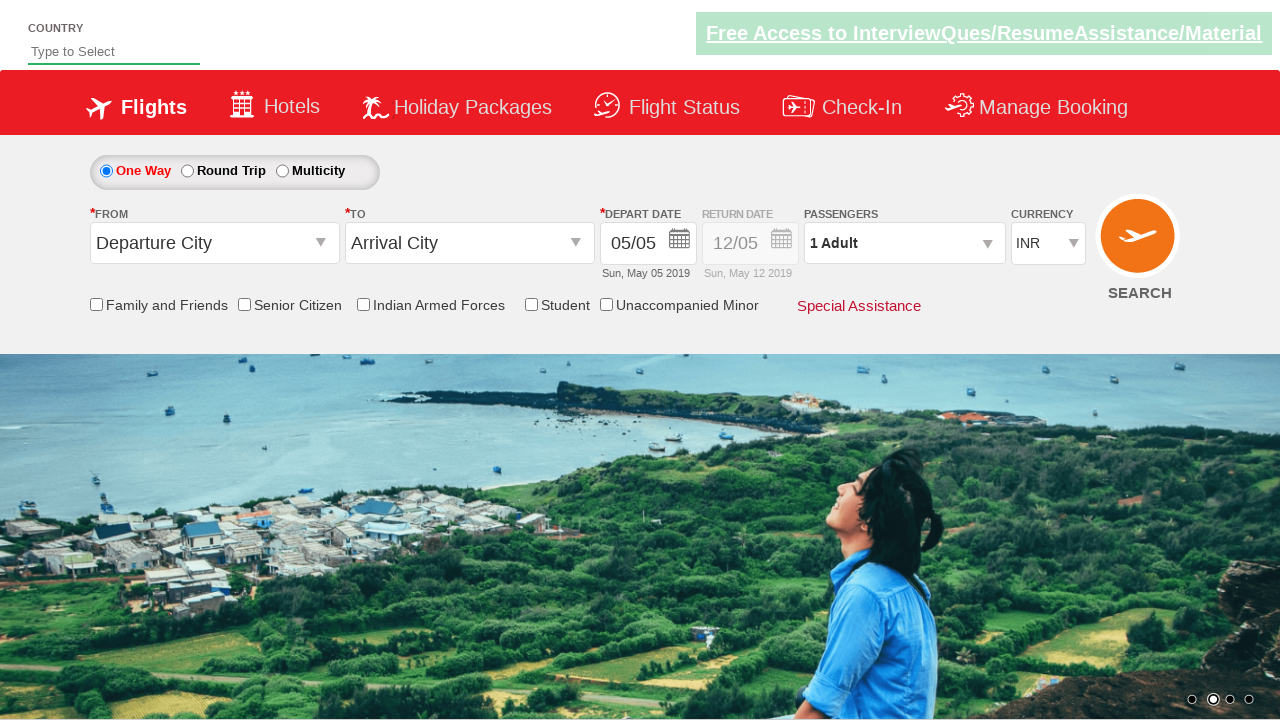

Selected one-way trip option at (106, 171) on #ctl00_mainContent_rbtnl_Trip_0
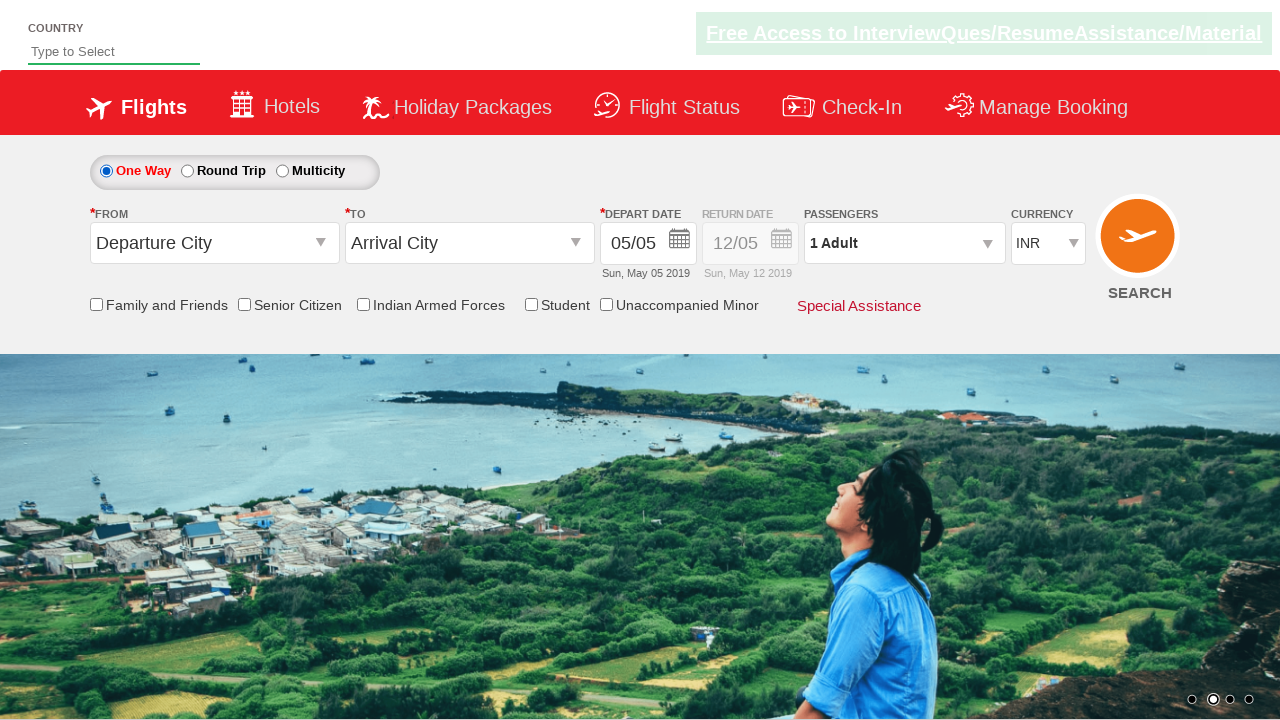

Clicked origin station dropdown at (214, 243) on #ctl00_mainContent_ddl_originStation1_CTXT
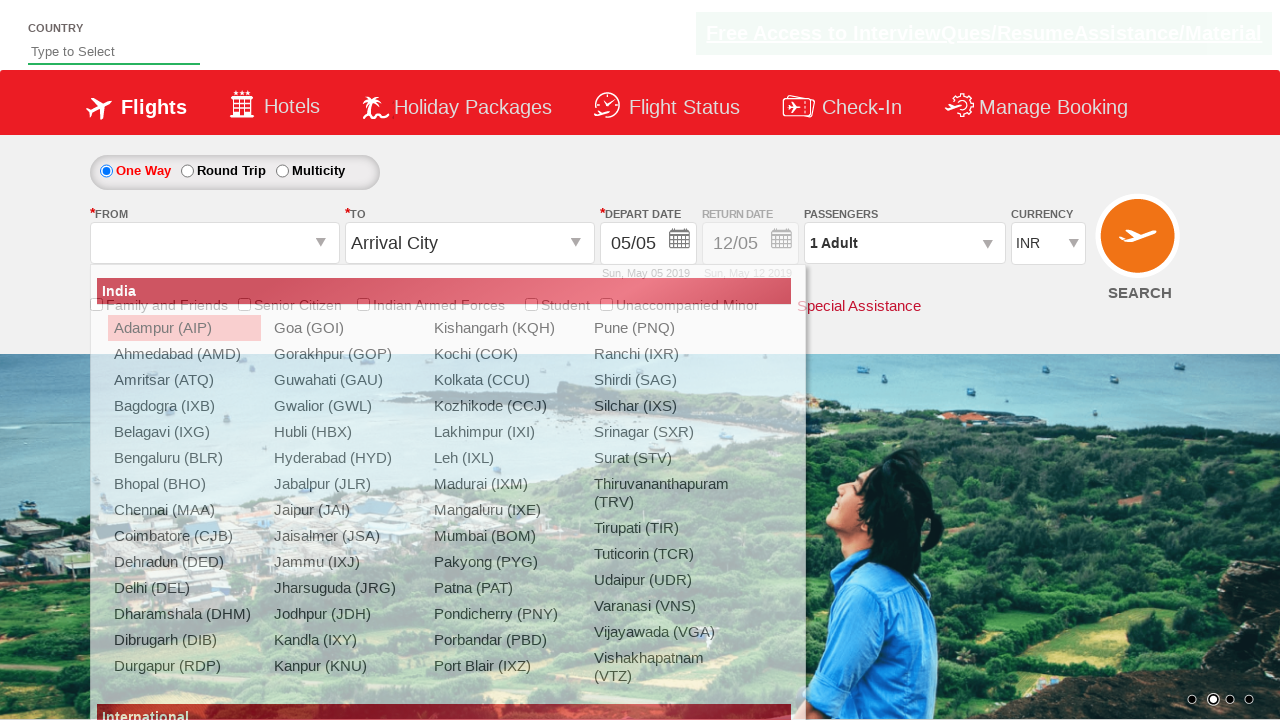

Selected Delhi (DEL) as origin airport at (184, 588) on a[value='DEL']
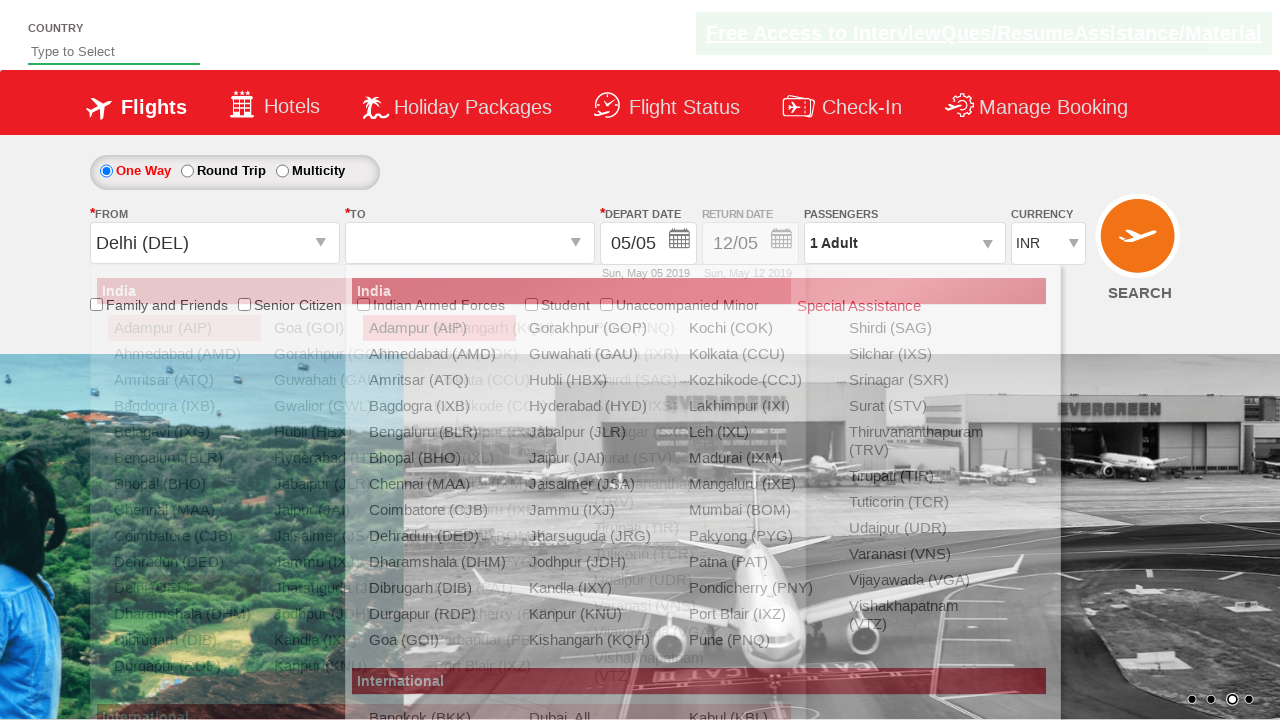

Waited for destination dropdown to be interactive
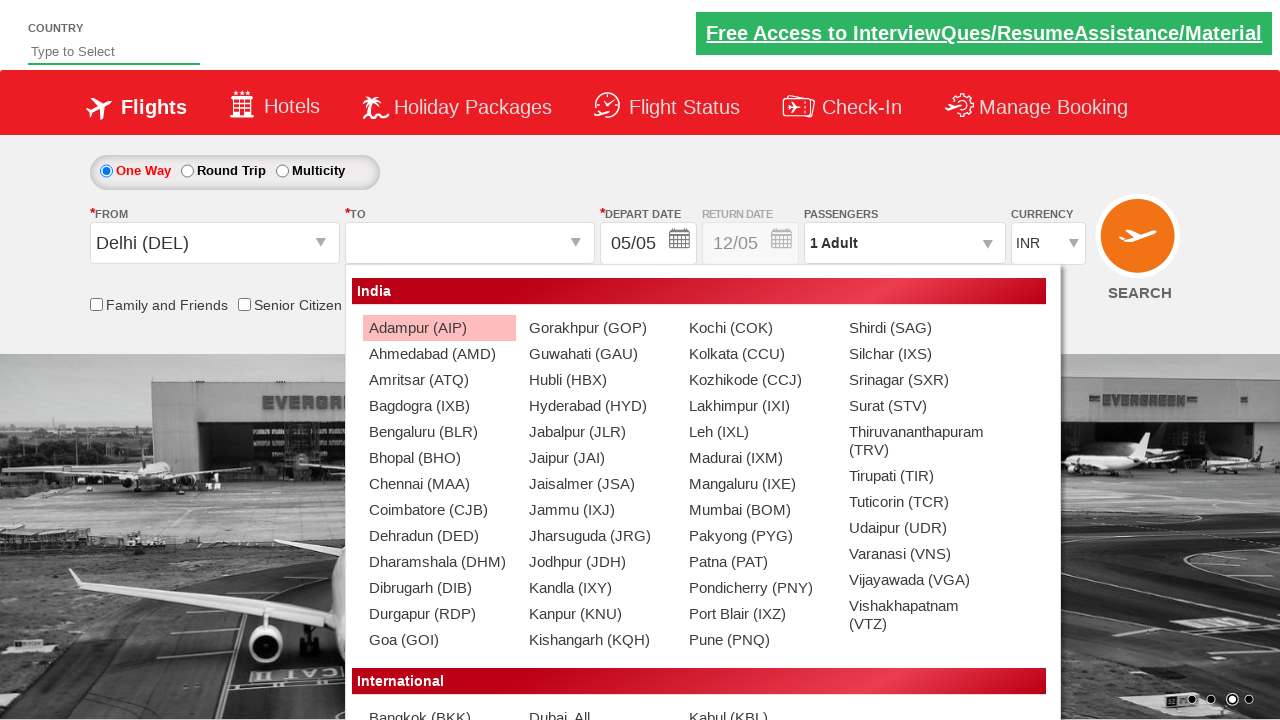

Selected Chennai (MAA) as destination airport at (439, 484) on #glsctl00_mainContent_ddl_destinationStation1_CTNR a[value='MAA']
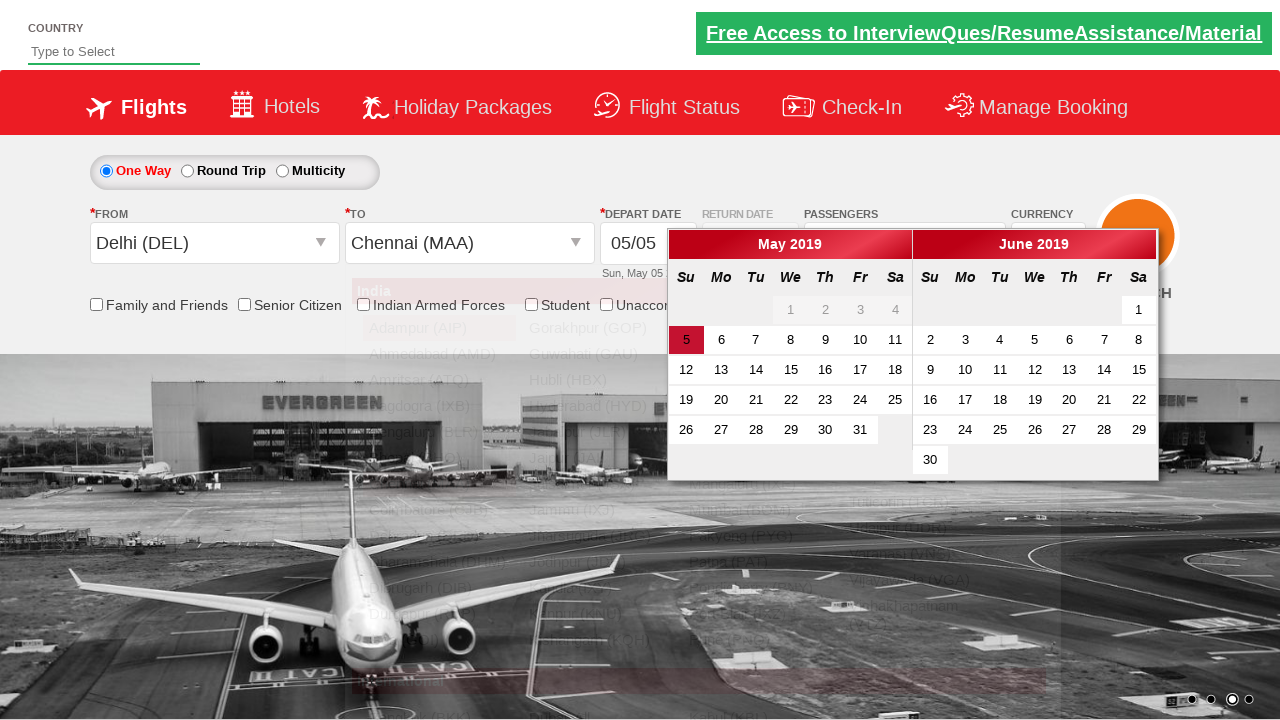

Waited for calendar to appear
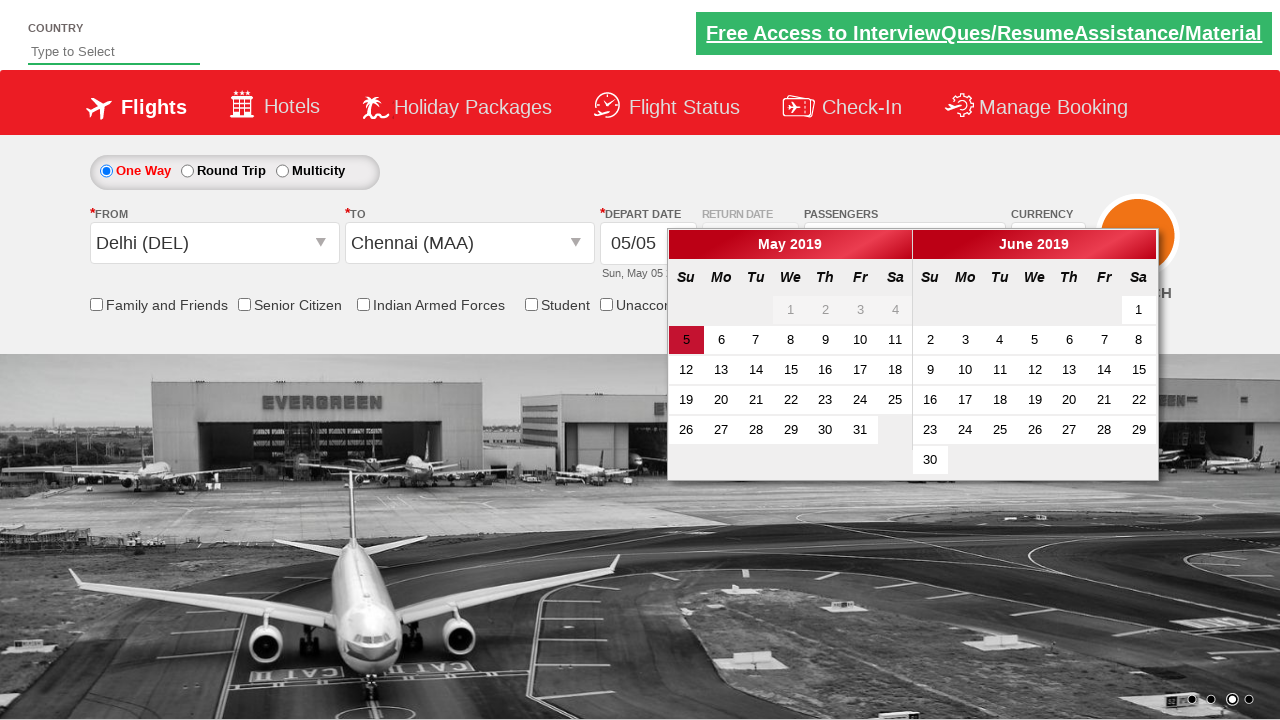

Selected departure date from calendar at (756, 370) on table.ui-datepicker-calendar tbody tr:nth-child(3) td:nth-child(3) a
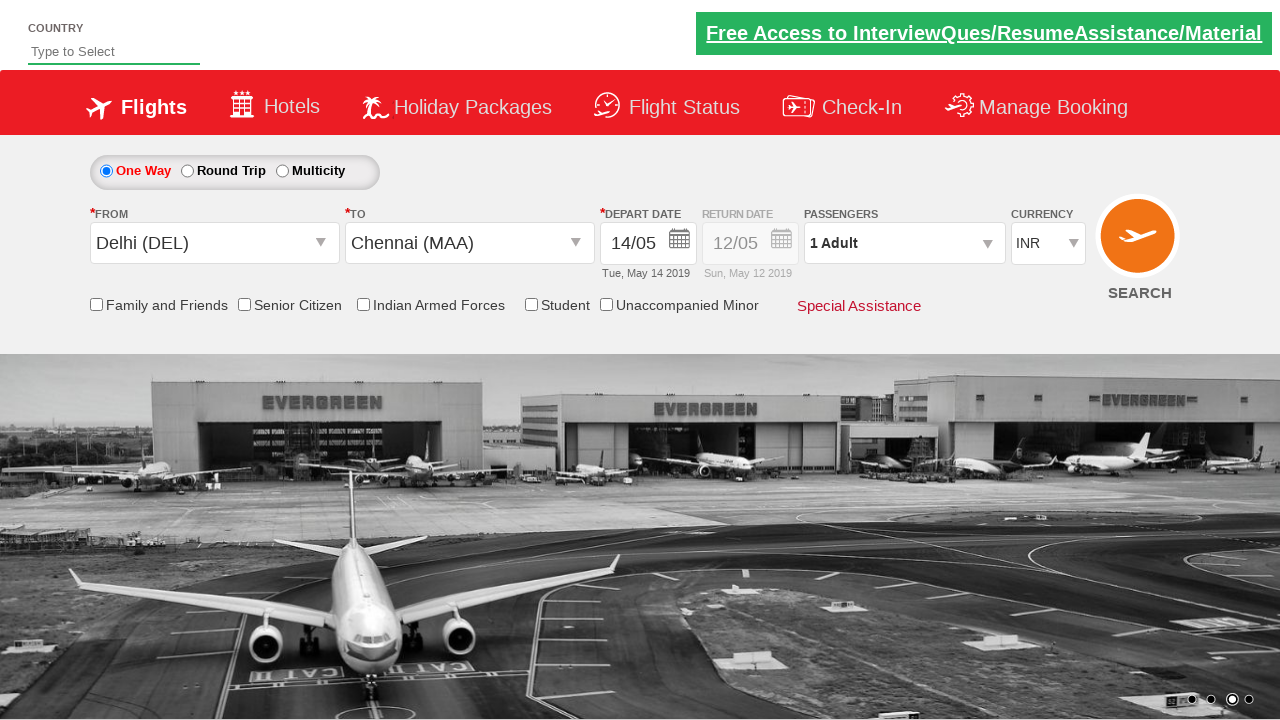

Checked Senior Citizen Discount checkbox at (244, 304) on input[id*='SeniorCitizenDiscount']
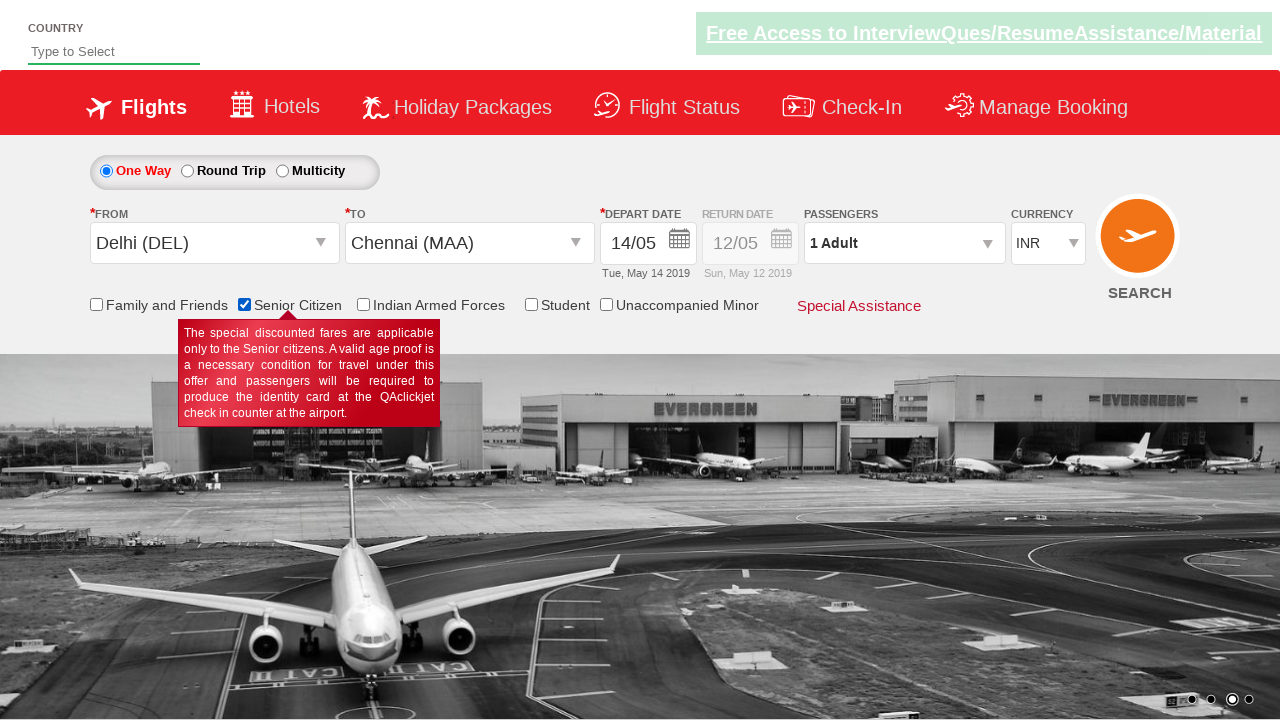

Clicked passenger info dropdown at (904, 243) on #divpaxinfo
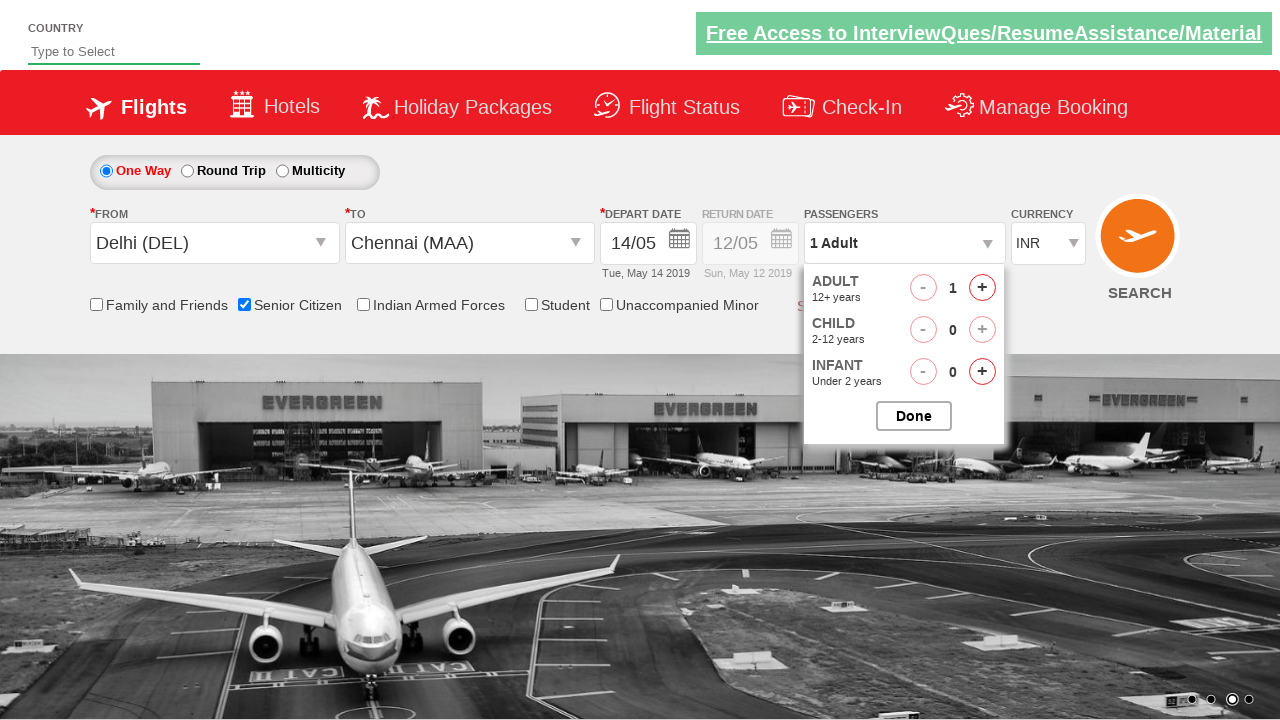

Waited for passenger options to appear
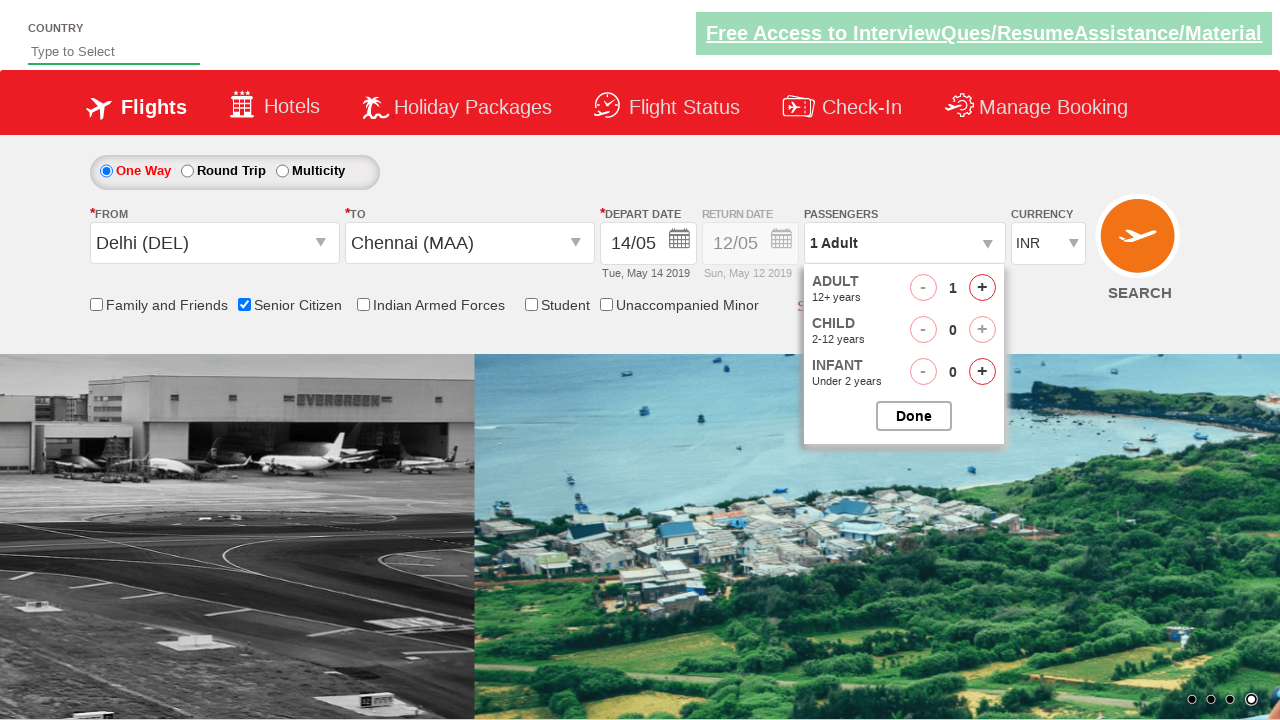

Incremented adult passenger count (iteration 1/4) at (982, 288) on #hrefIncAdt
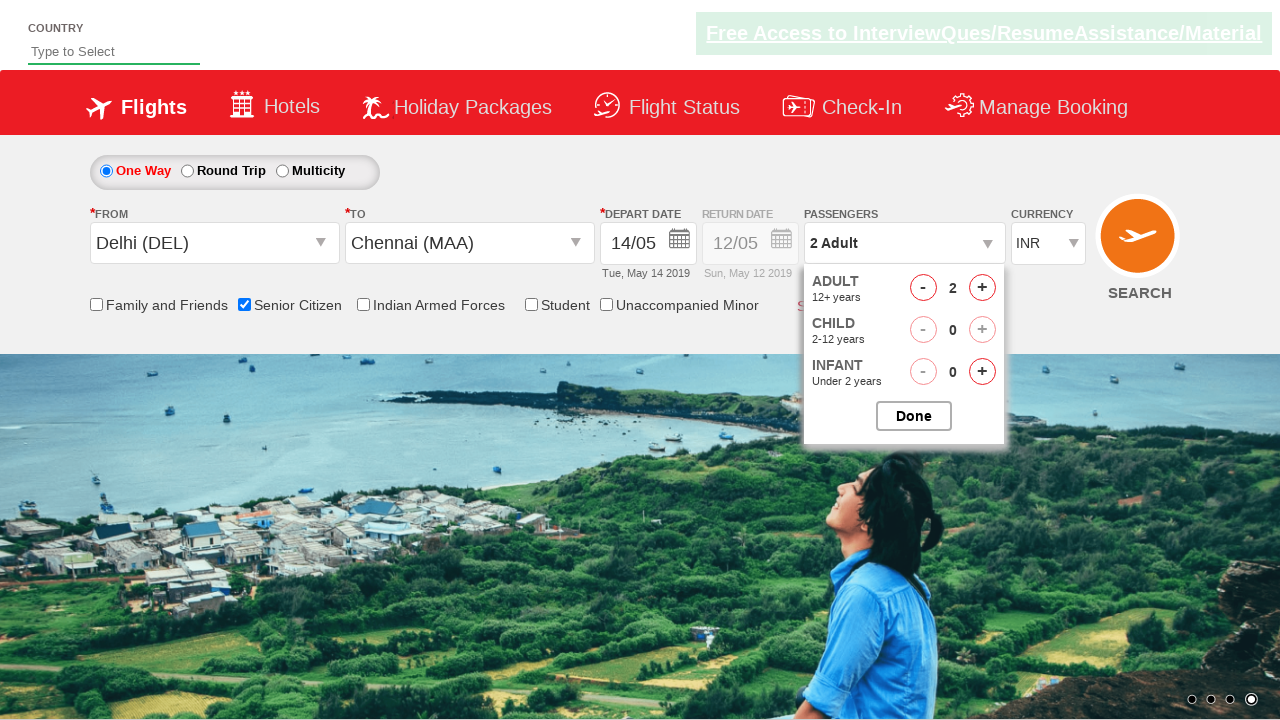

Incremented adult passenger count (iteration 2/4) at (982, 288) on #hrefIncAdt
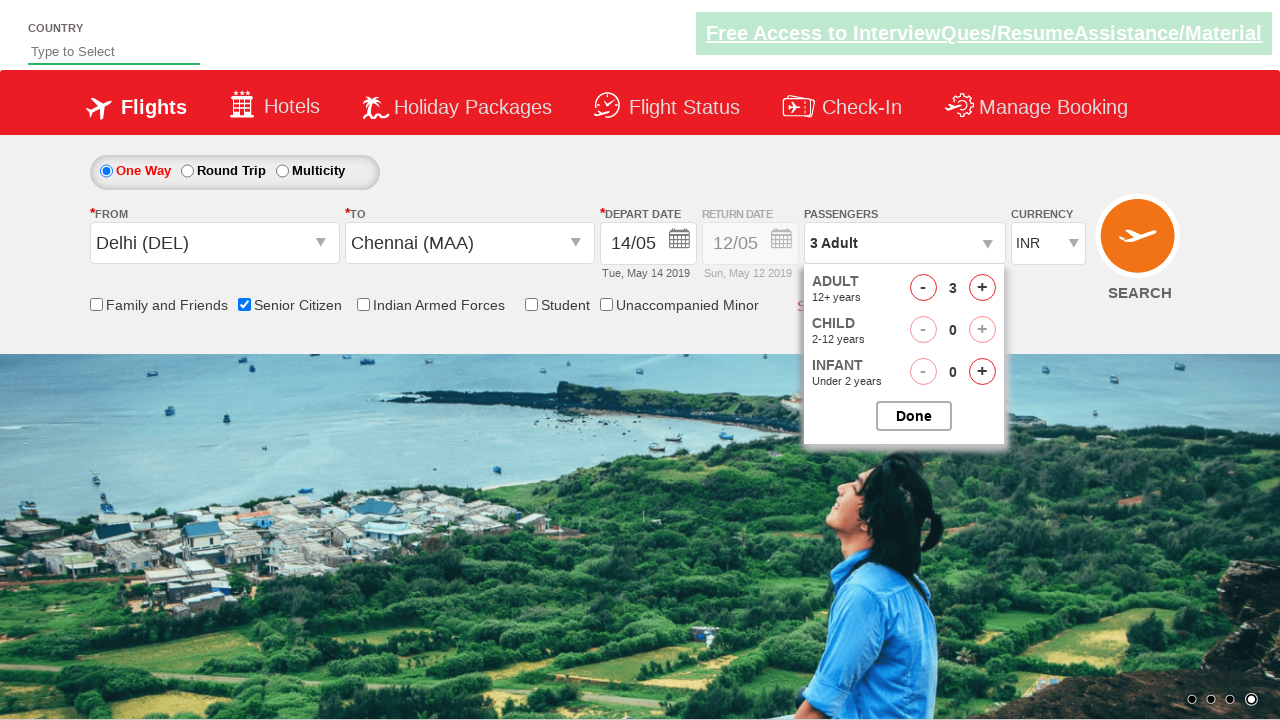

Incremented adult passenger count (iteration 3/4) at (982, 288) on #hrefIncAdt
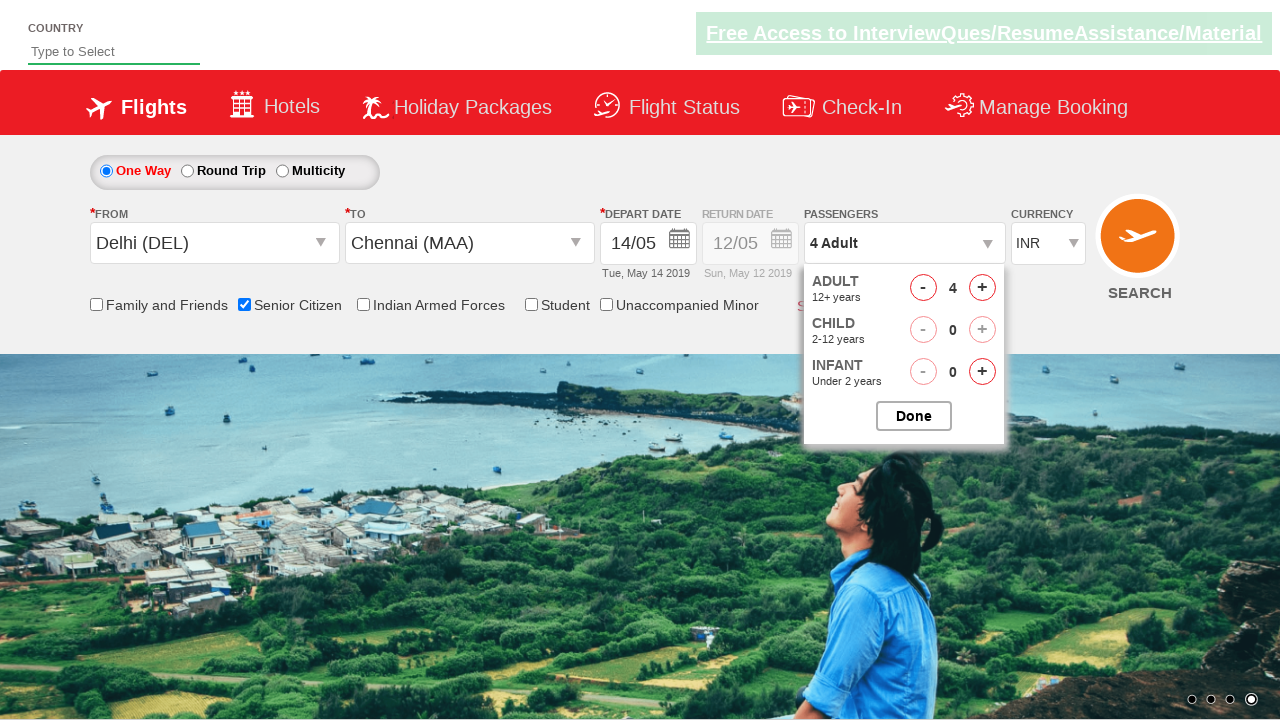

Incremented adult passenger count (iteration 4/4) at (982, 288) on #hrefIncAdt
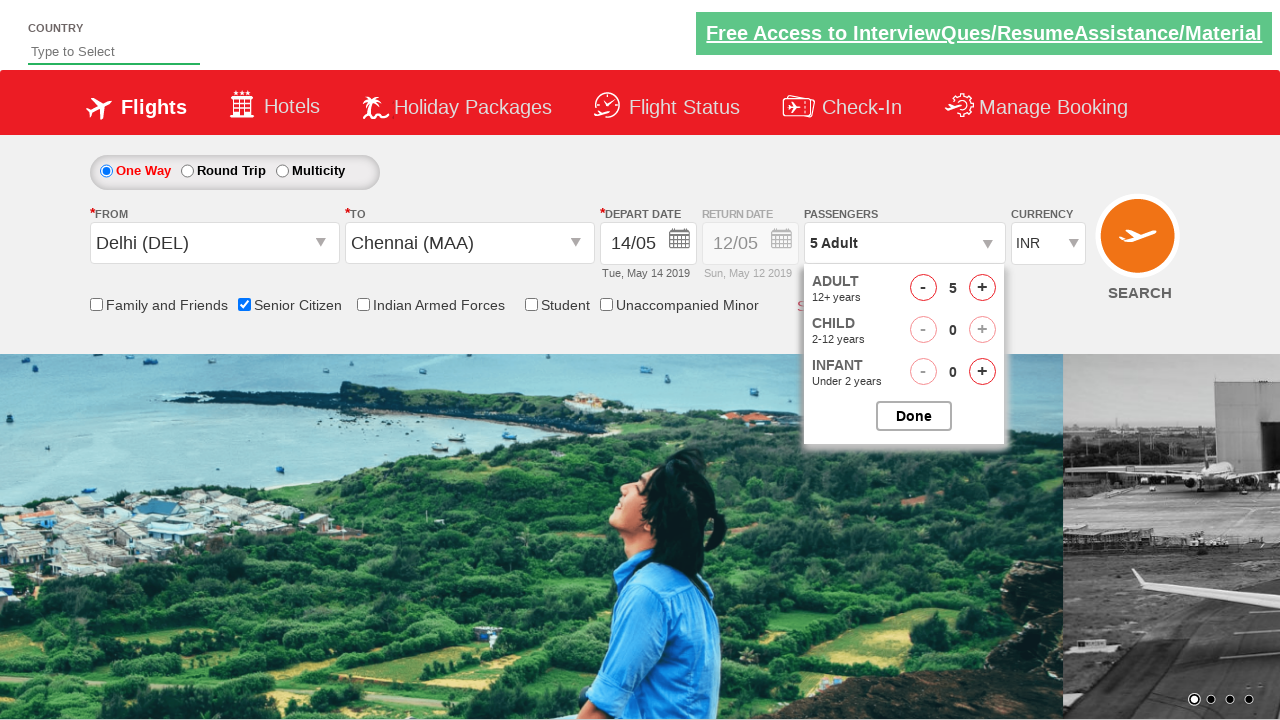

Closed passenger options dropdown at (914, 416) on #btnclosepaxoption
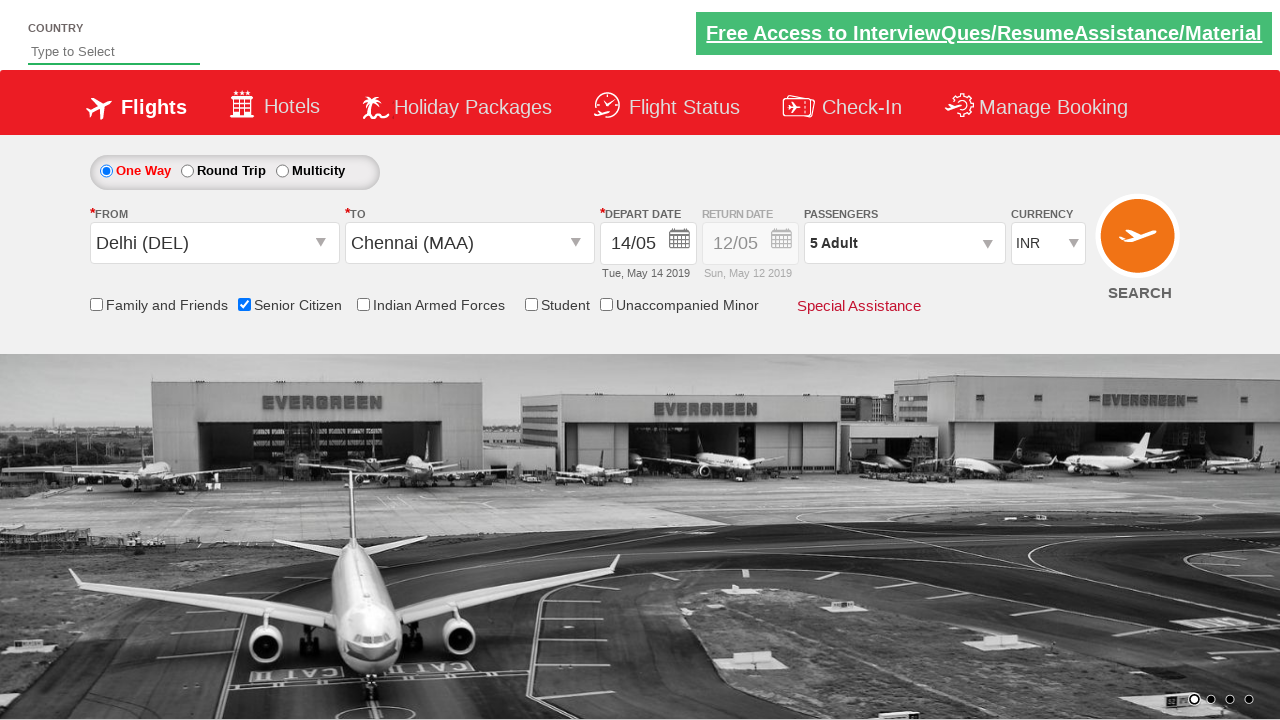

Verified passenger count shows 5 Adult
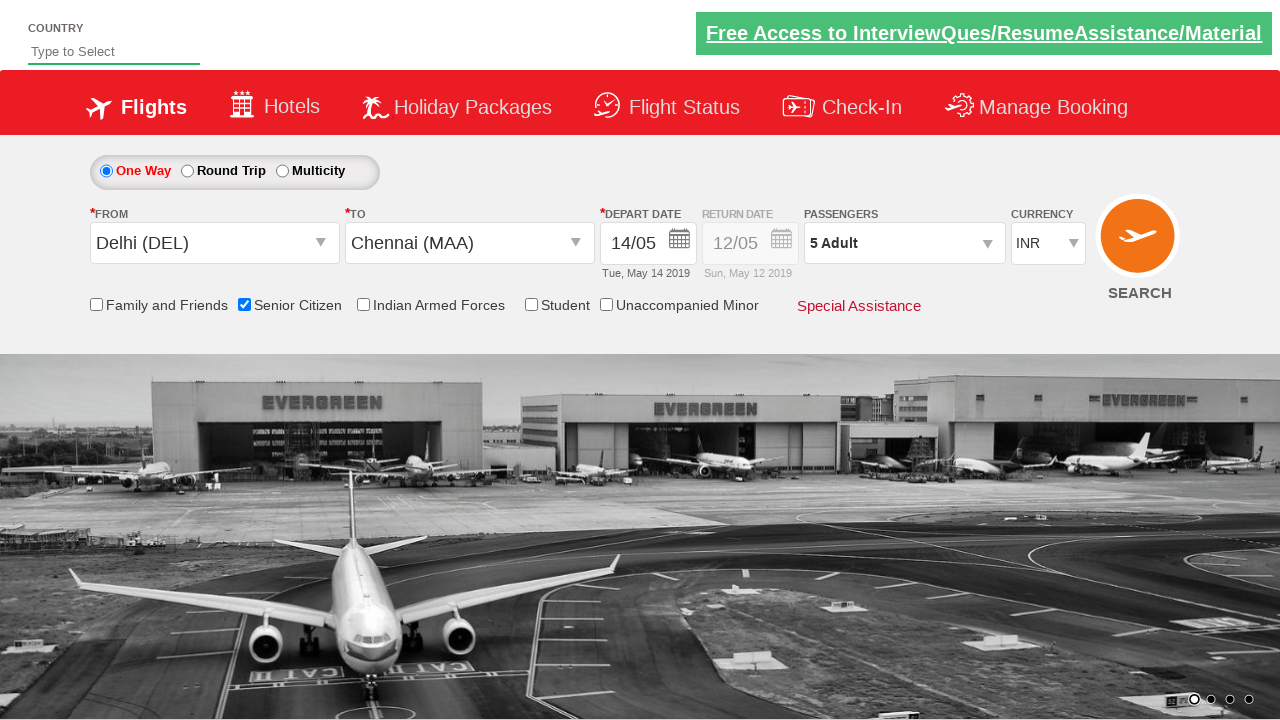

Clicked Search button to find flights at (1140, 245) on input[value='Search']
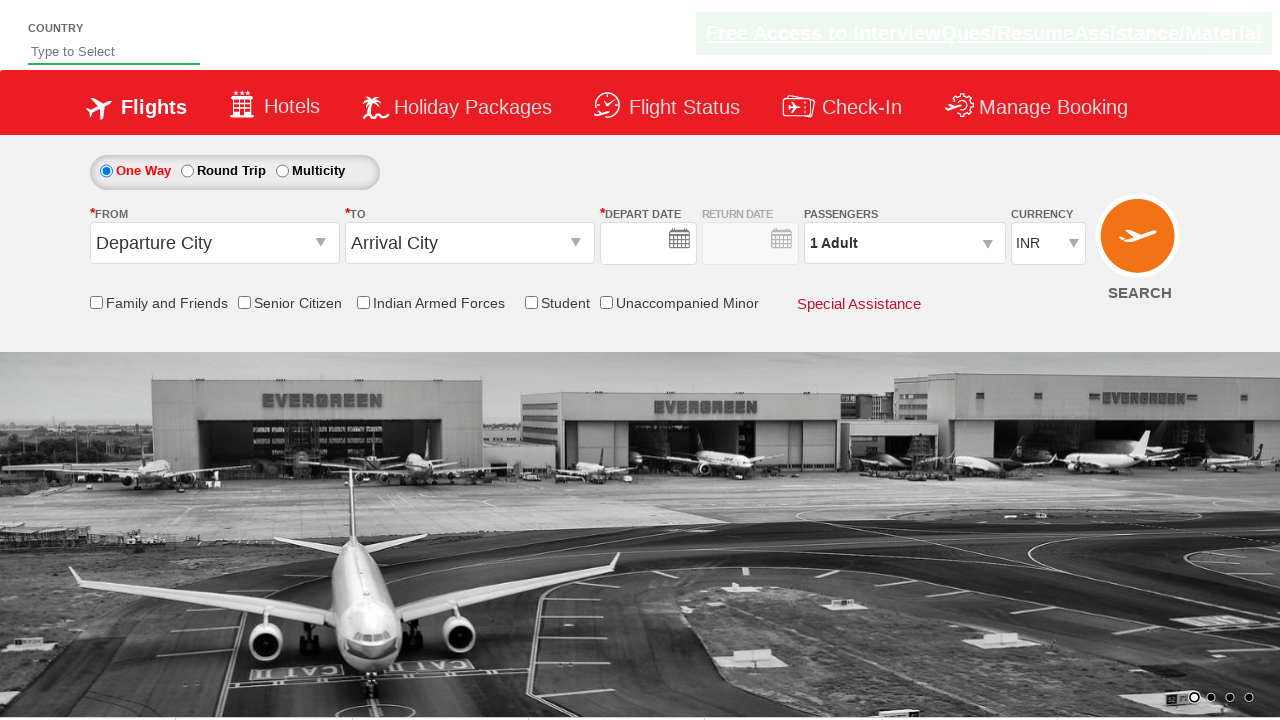

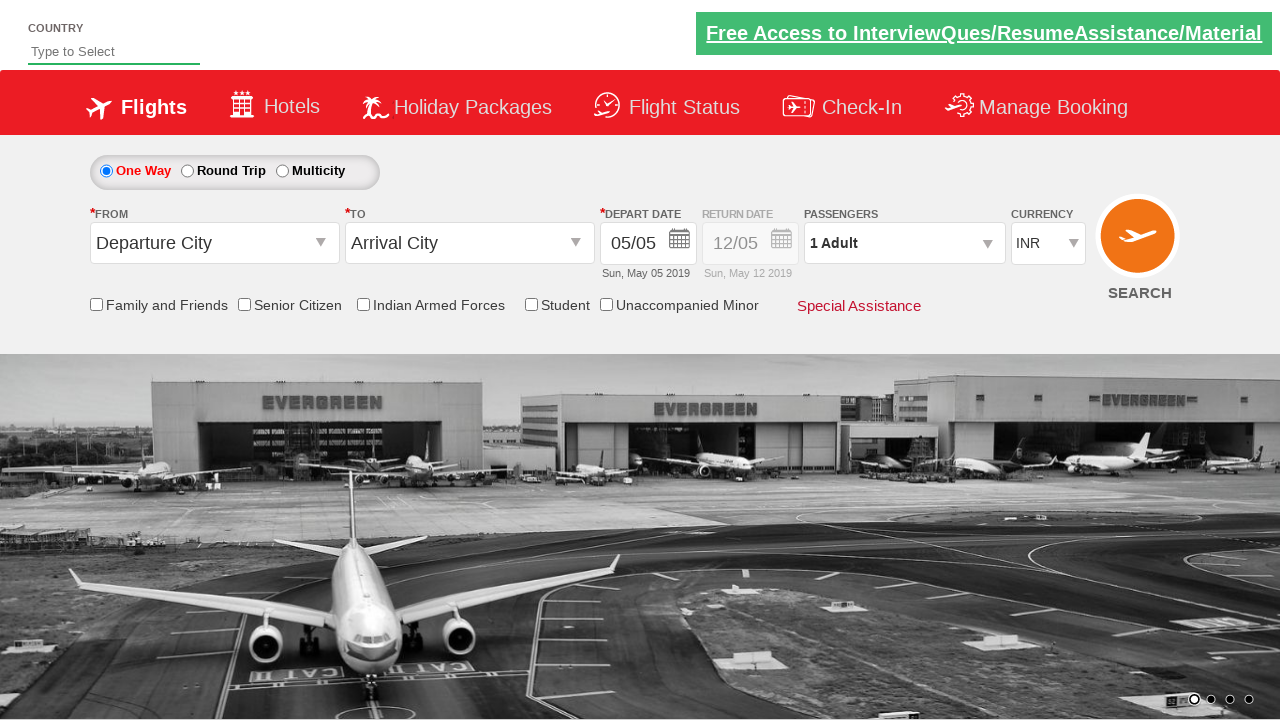